Tests flight booking flow on BlazeDemo by clicking vacation link, navigating back, selecting departure city (Paris) and destination city from dropdowns, then submitting the form to view available flights

Starting URL: https://blazedemo.com/

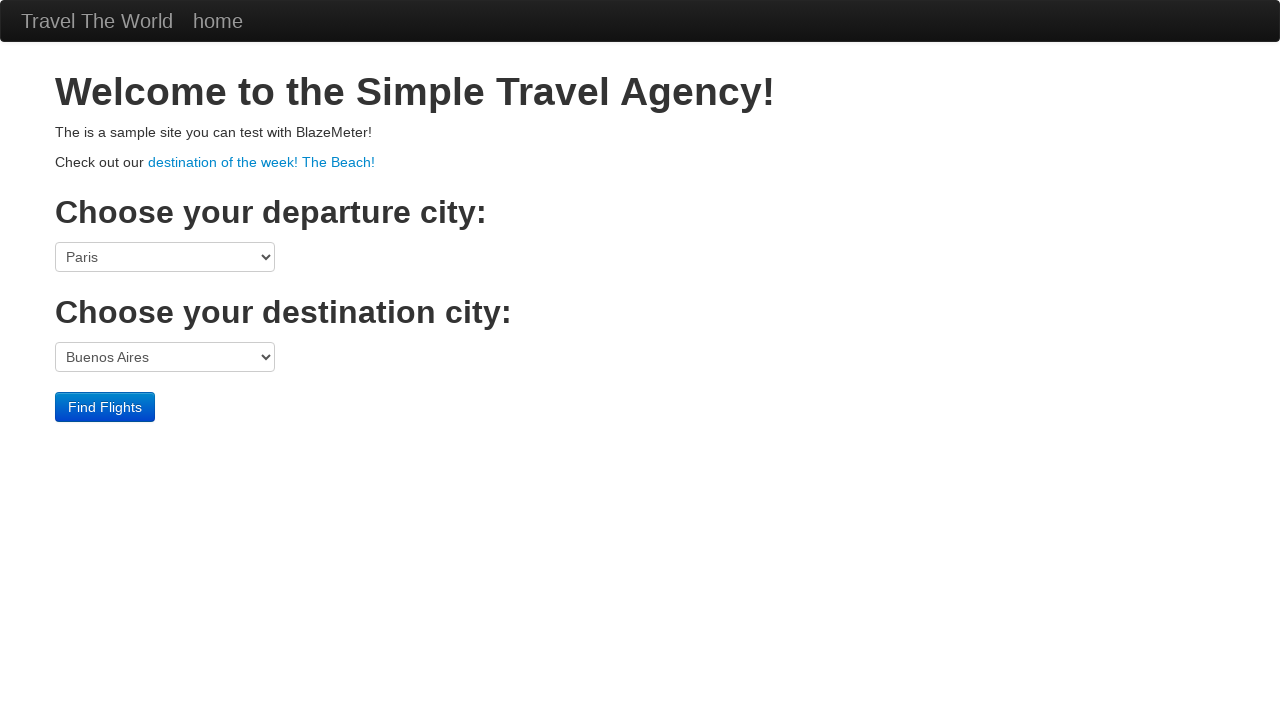

Clicked vacation link at (262, 162) on a[href='vacation.html']
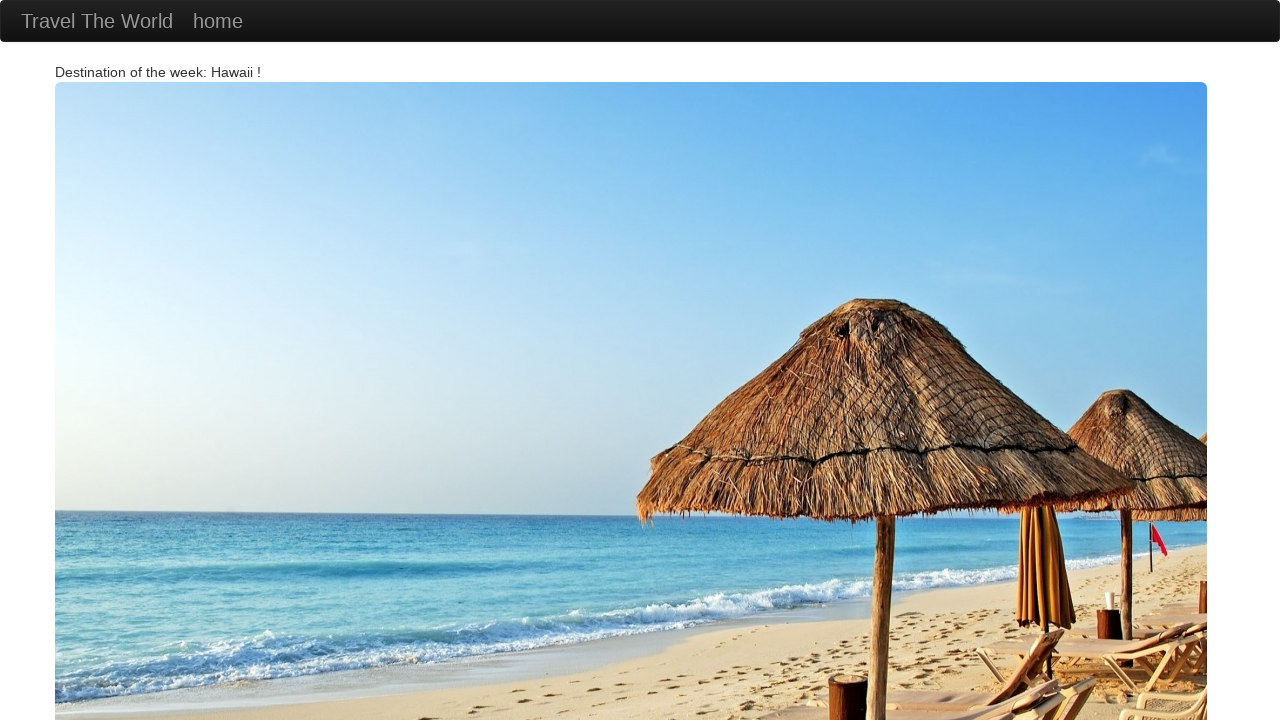

Navigated back to home page
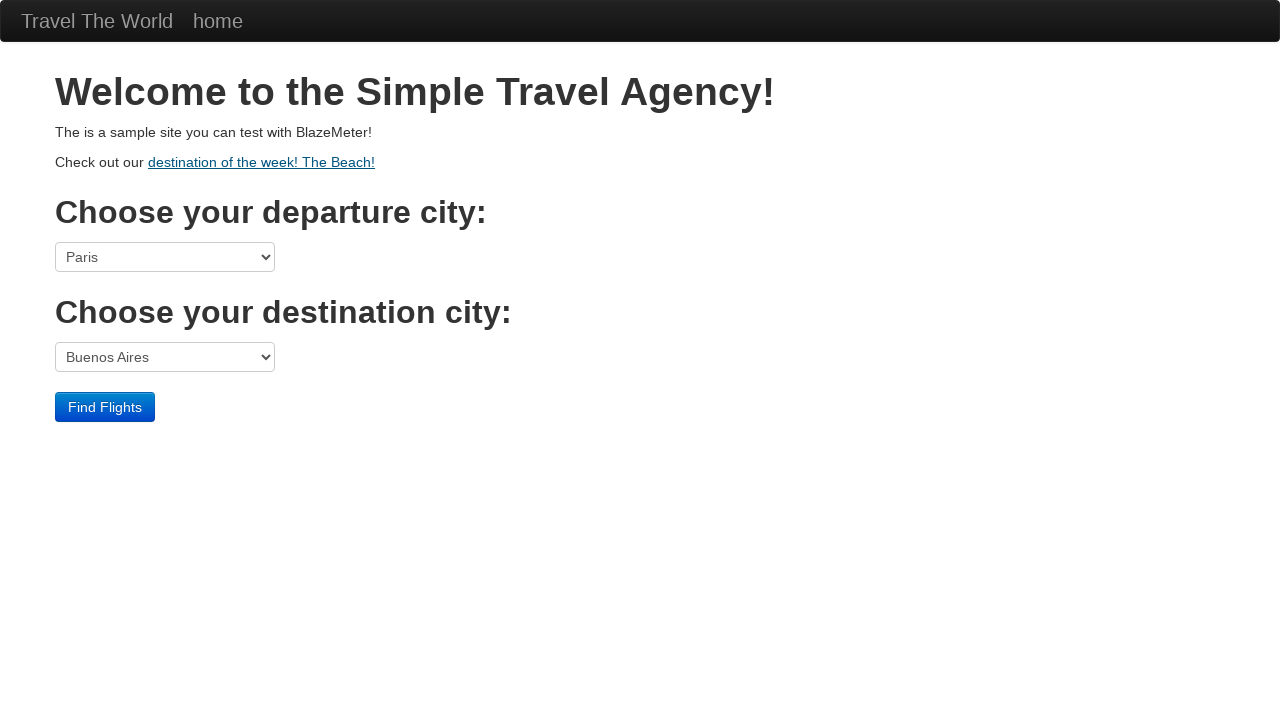

Selected departure city 'Paris' from dropdown on select[name='fromPort']
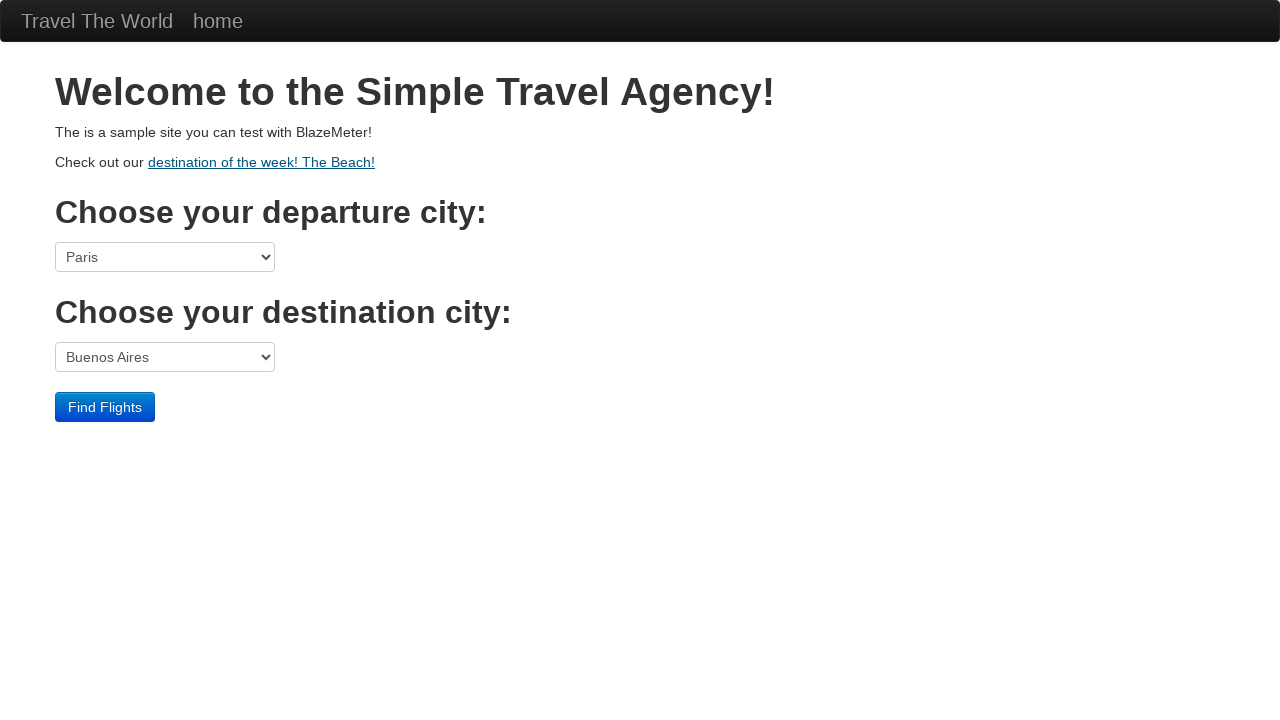

Selected destination city from dropdown by index 2 on select[name='toPort']
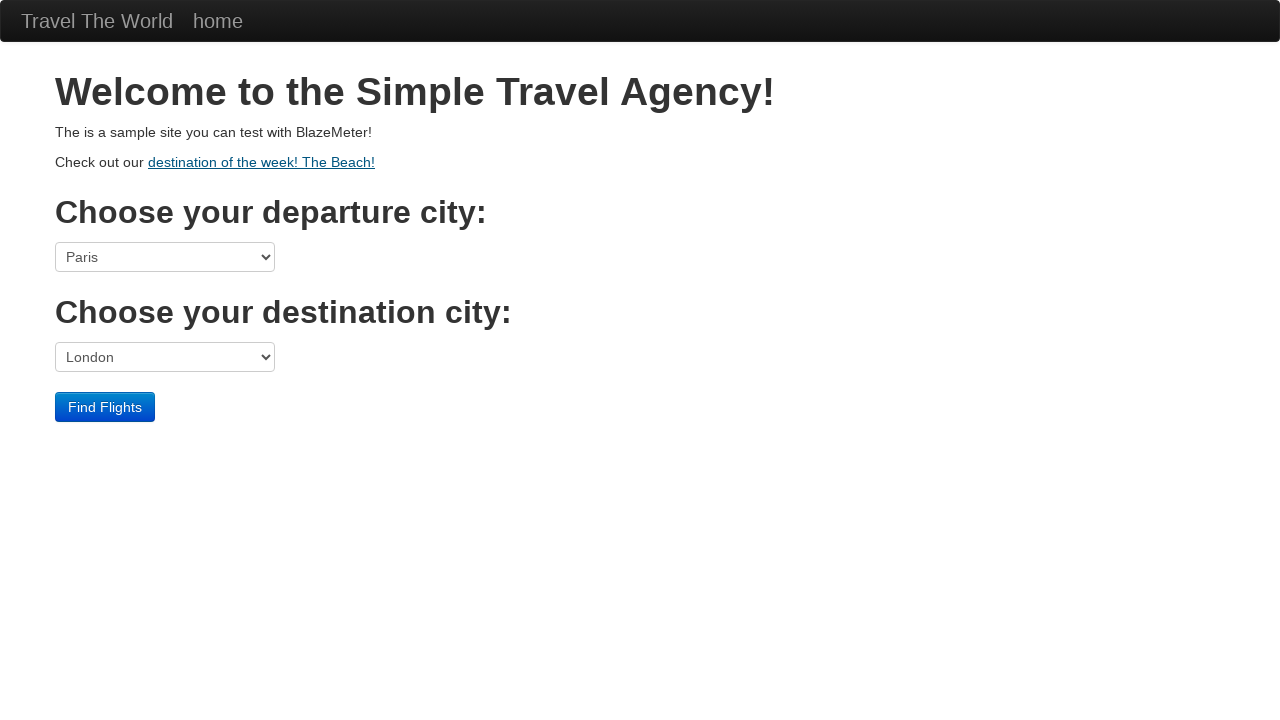

Clicked submit button to find available flights at (105, 407) on input[type='submit']
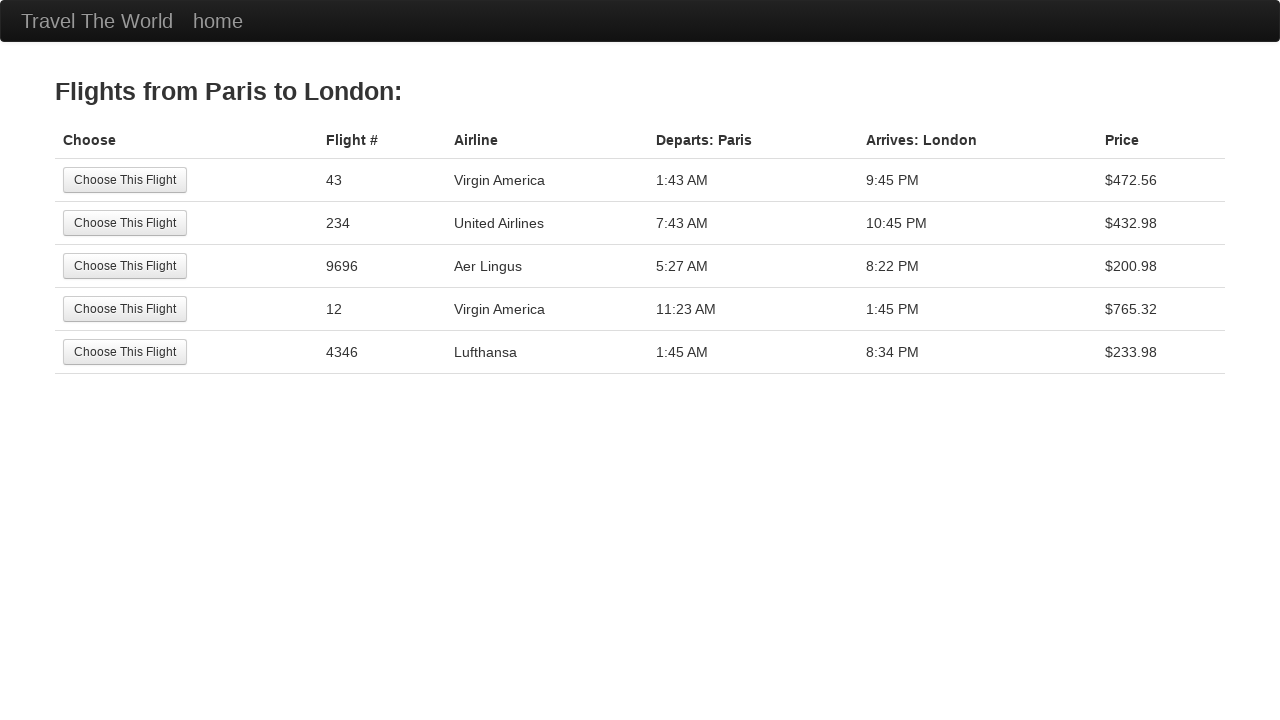

Flights table loaded successfully
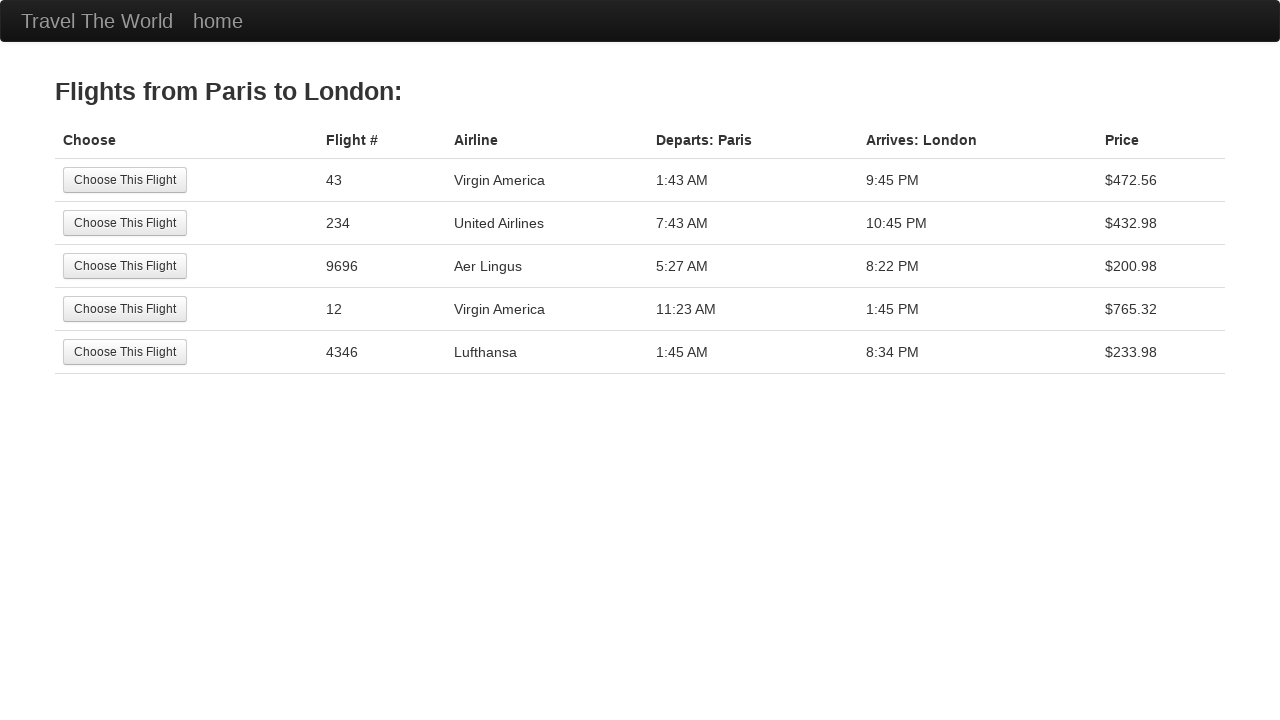

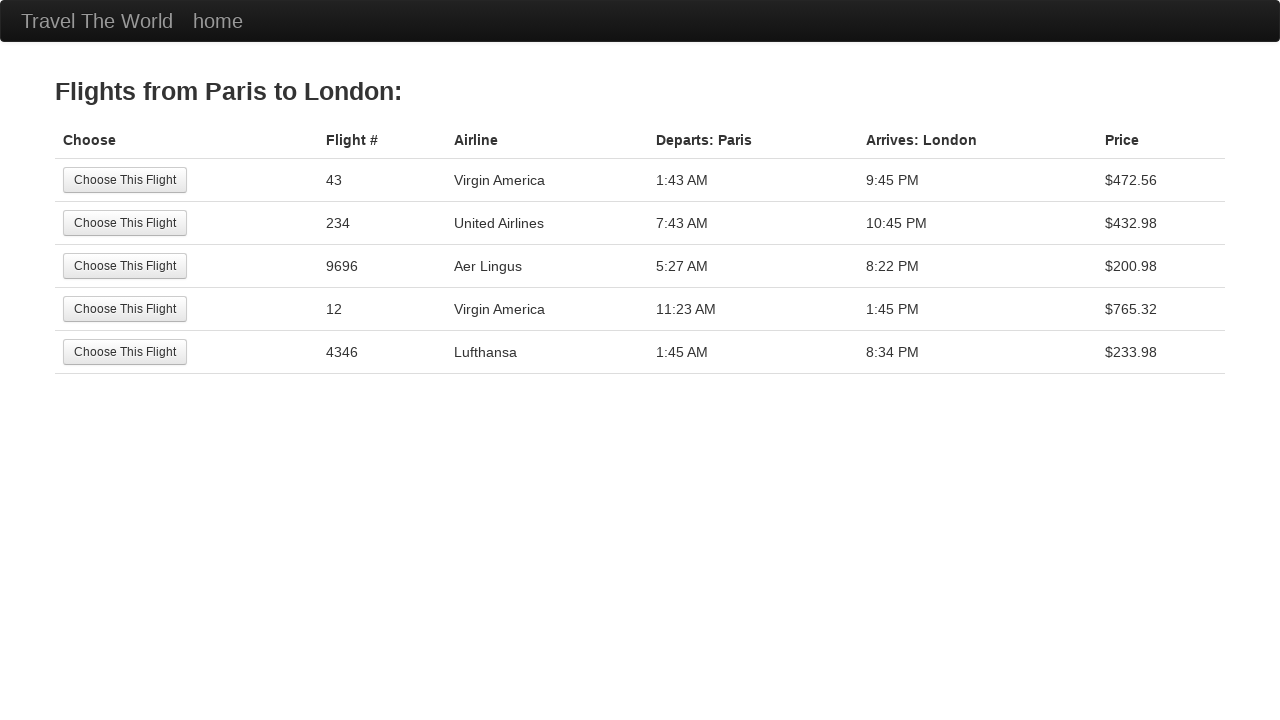